Tests the text box form on DemoQA by filling out user name, email, current address, and permanent address fields, then submitting and verifying the output displays correctly.

Starting URL: https://demoqa.com/text-box

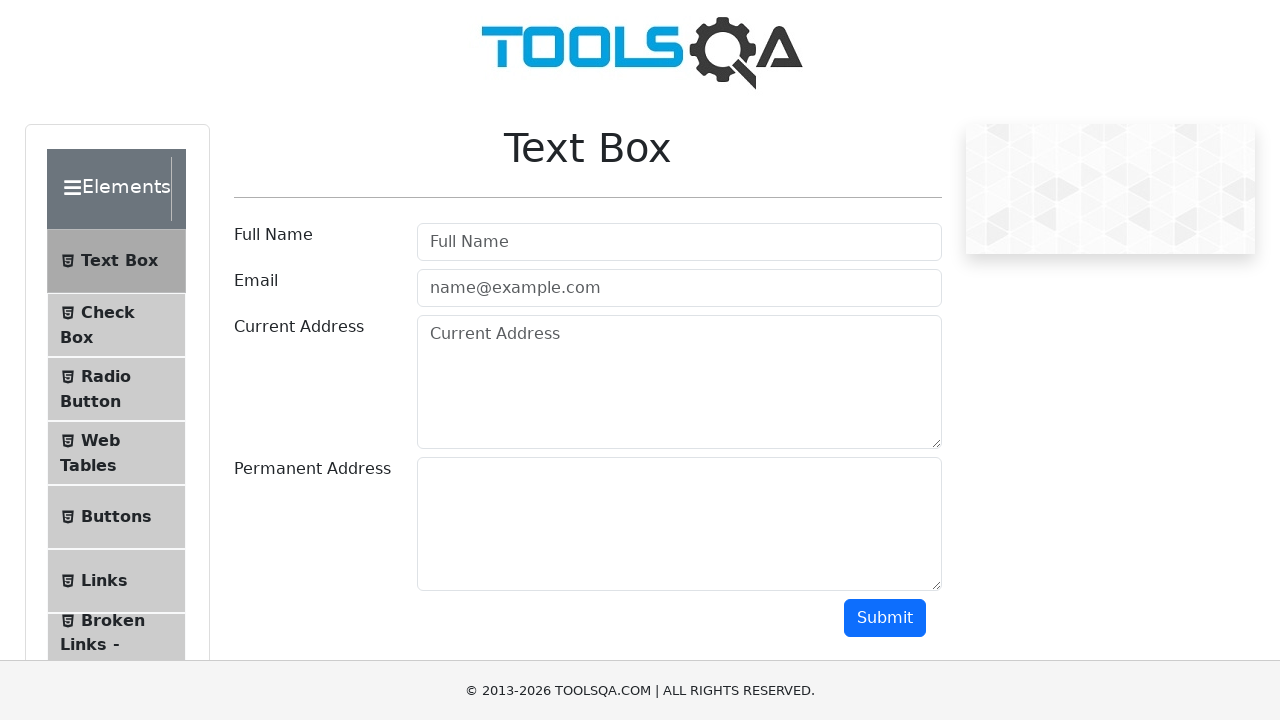

Filled userName field with 'Anna Kanunnikova' on #userName
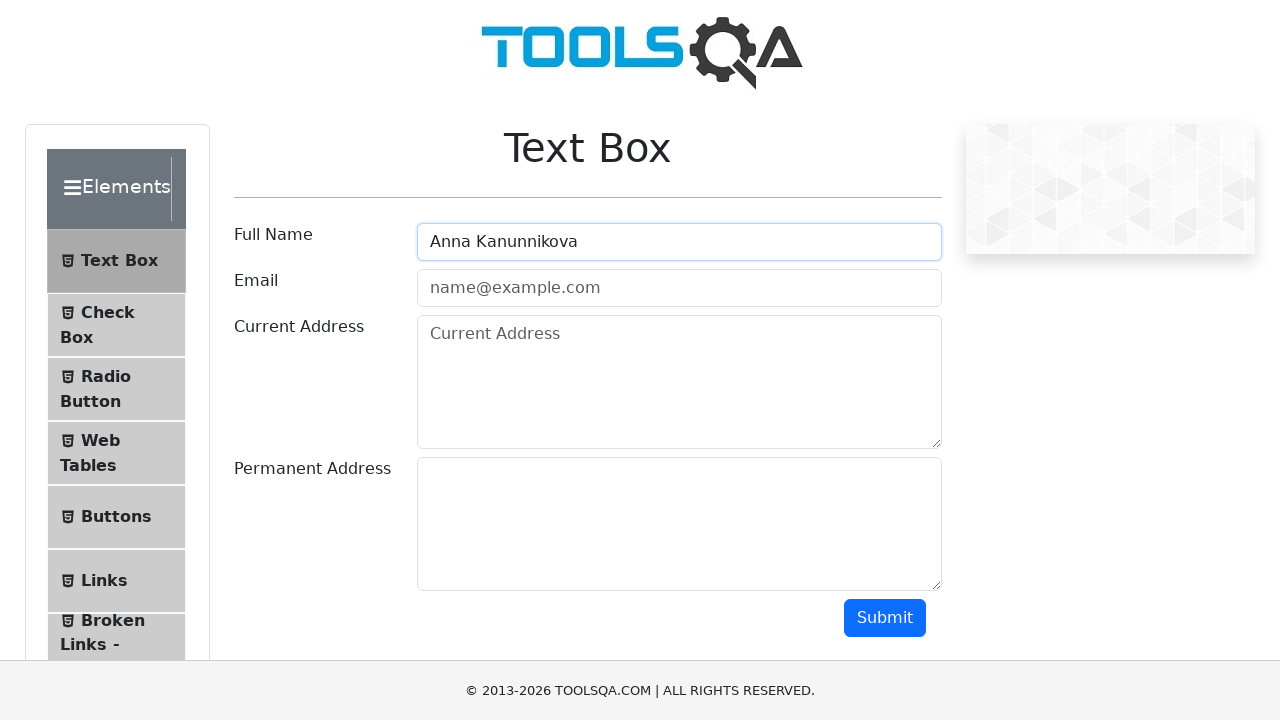

Filled userEmail field with 'avkanunnikova@gmail.com' on #userEmail
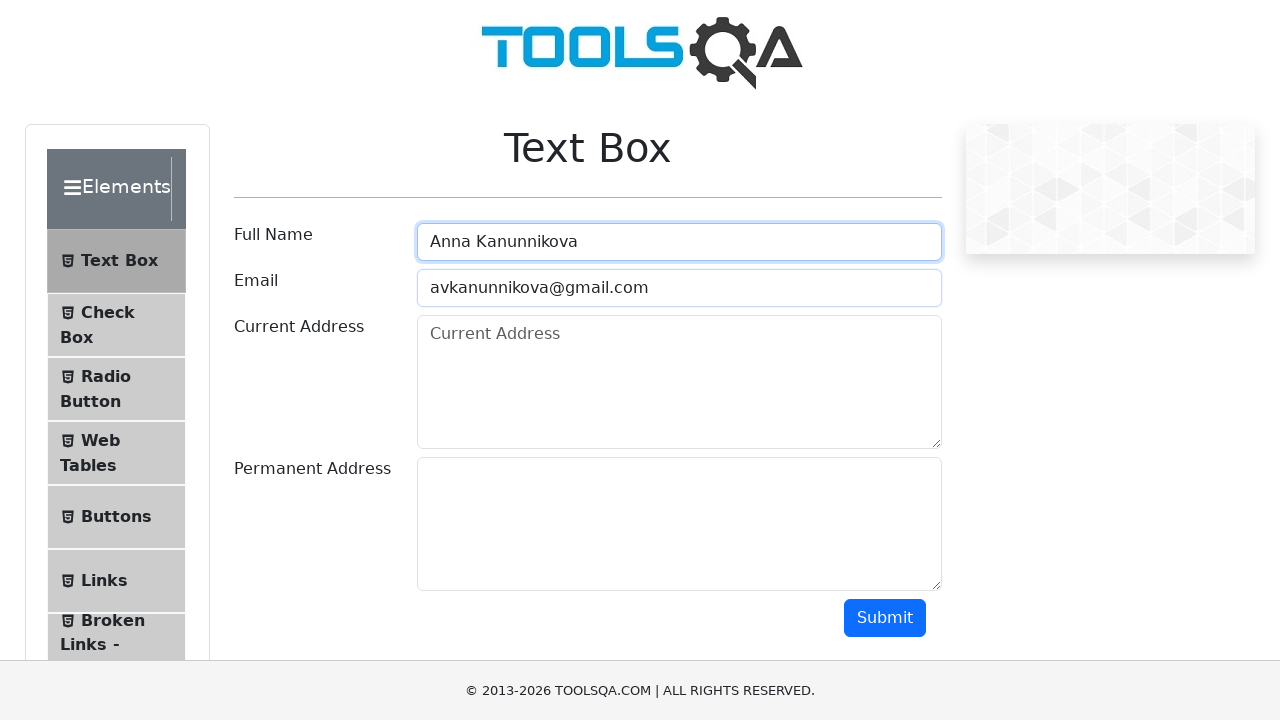

Filled currentAddress field with 'Funchal, Madeira' on #currentAddress
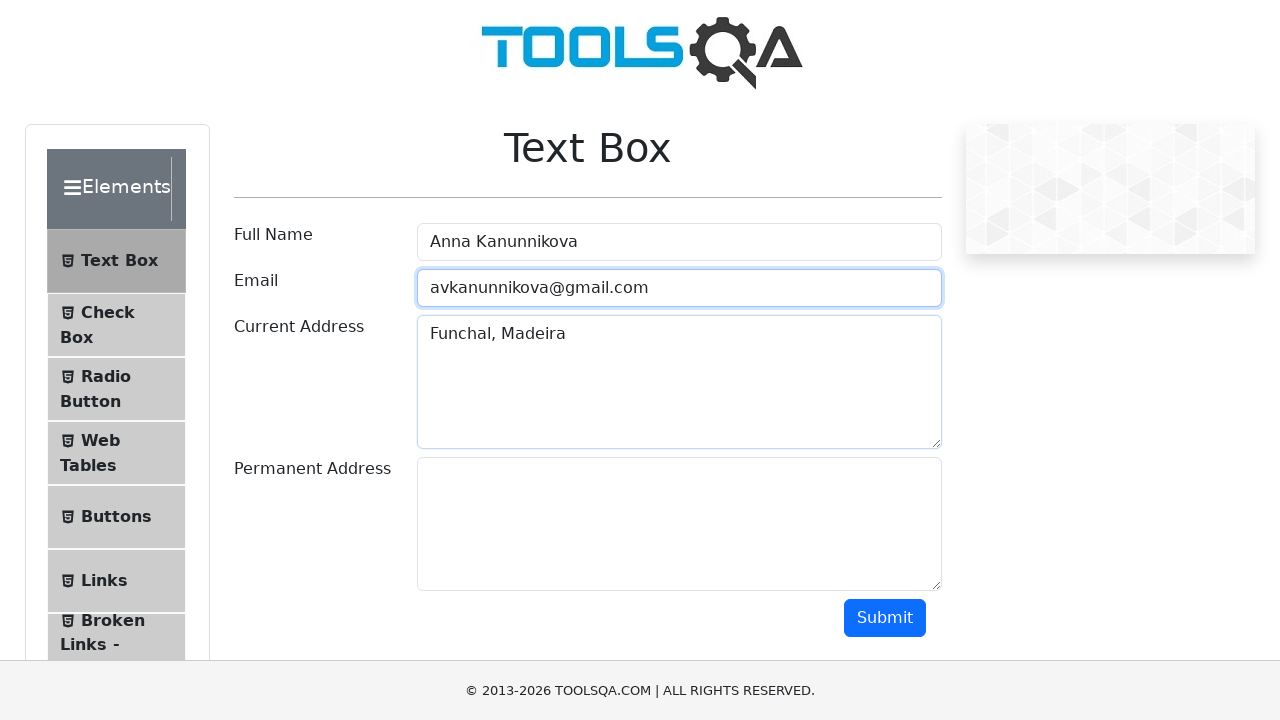

Filled permanentAddress field with 'California, USA' on #permanentAddress
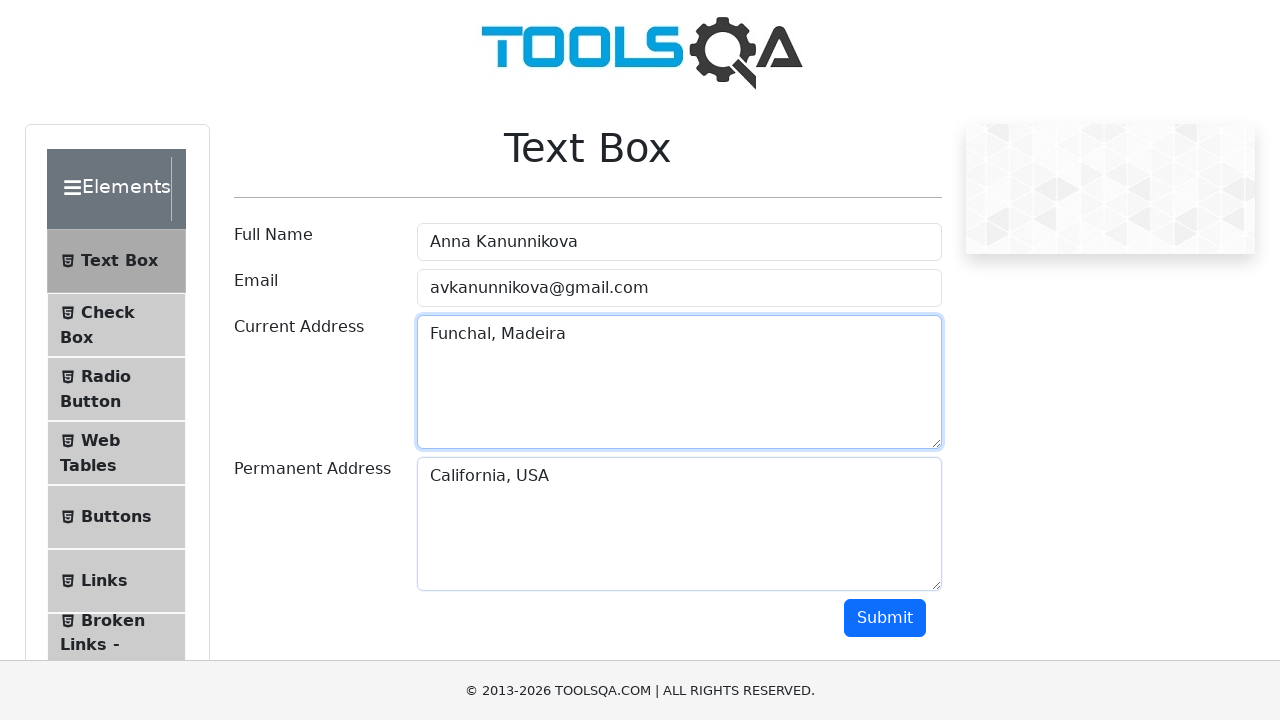

Scrolled submit button into view
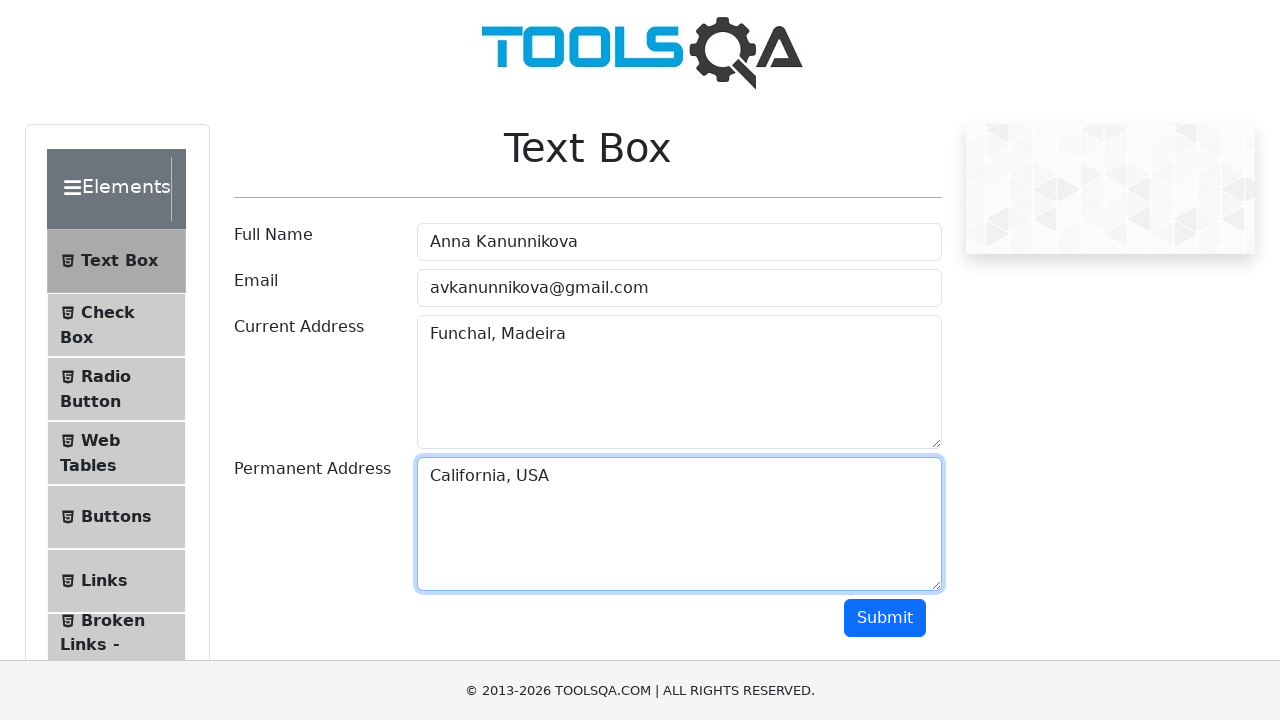

Clicked submit button to submit form at (885, 618) on #submit
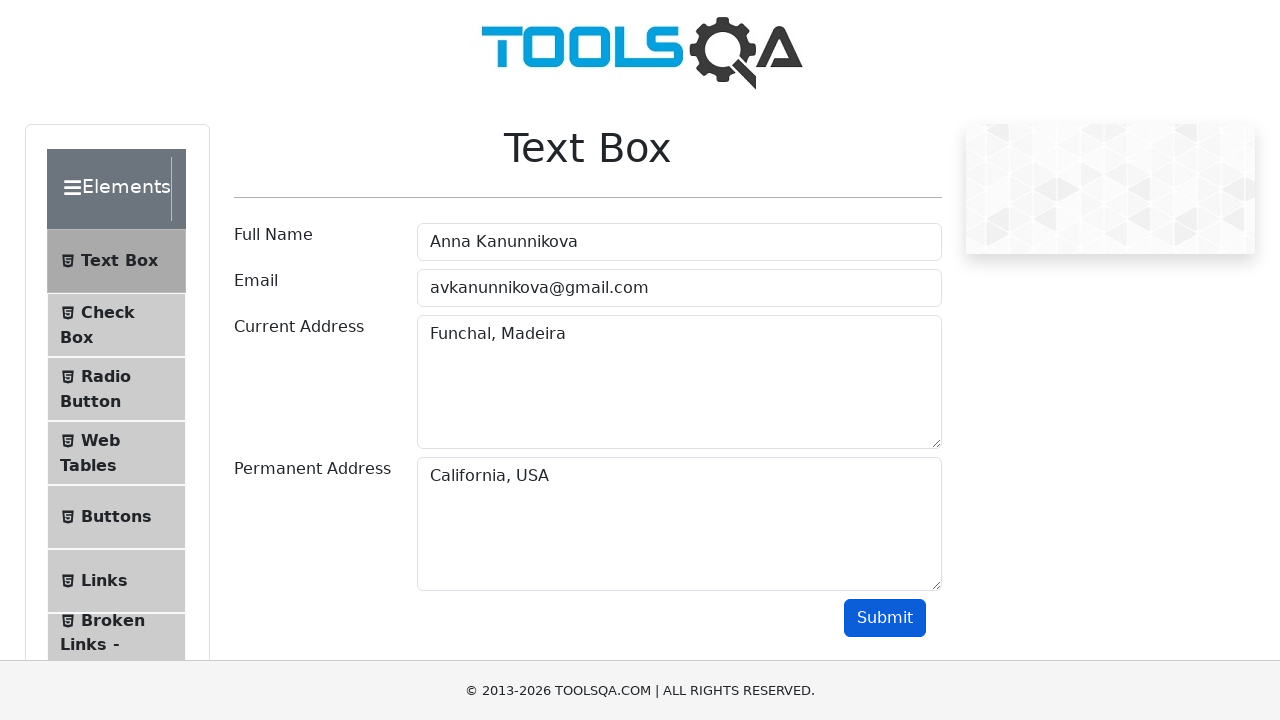

Output name field loaded
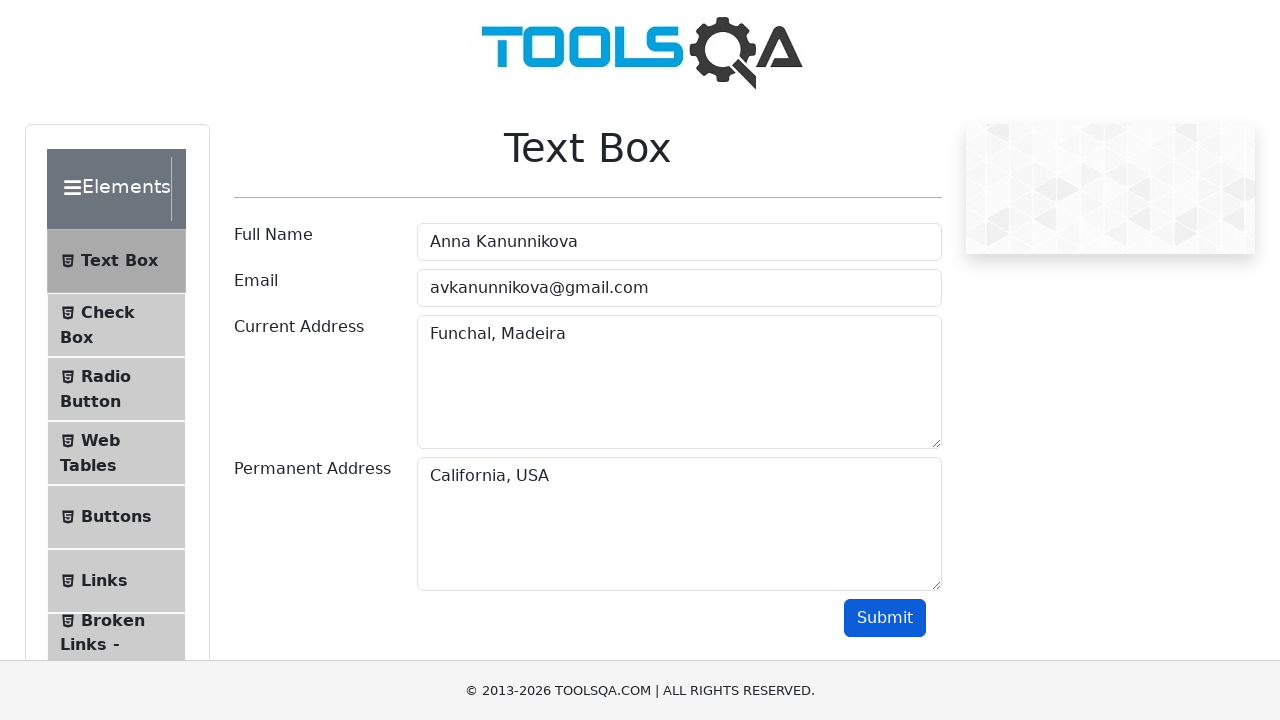

Output email field loaded
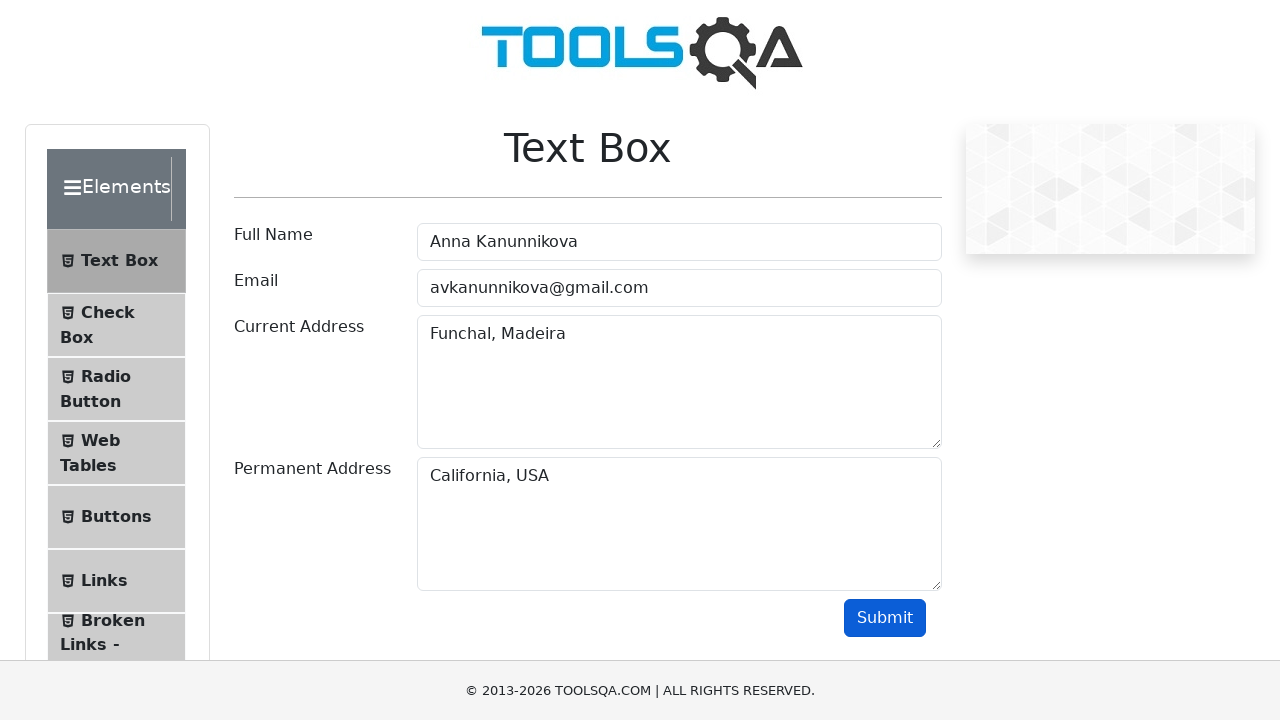

Output current address field loaded
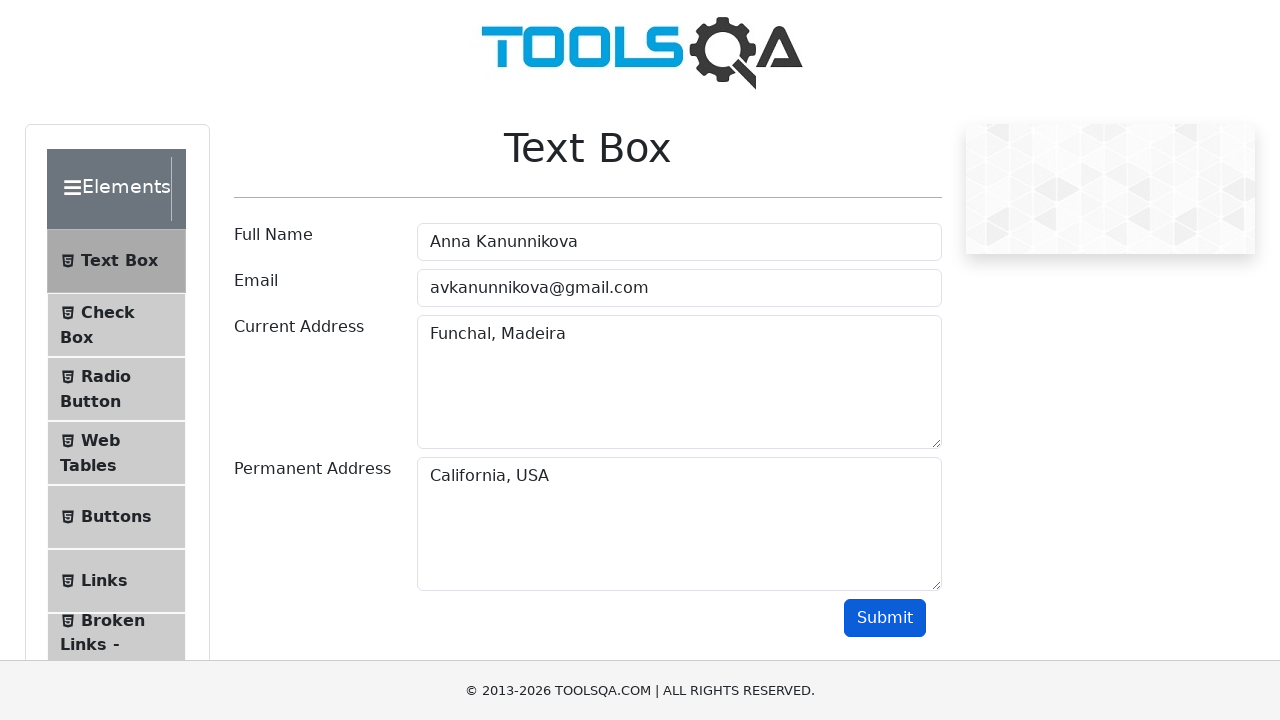

Output permanent address field loaded
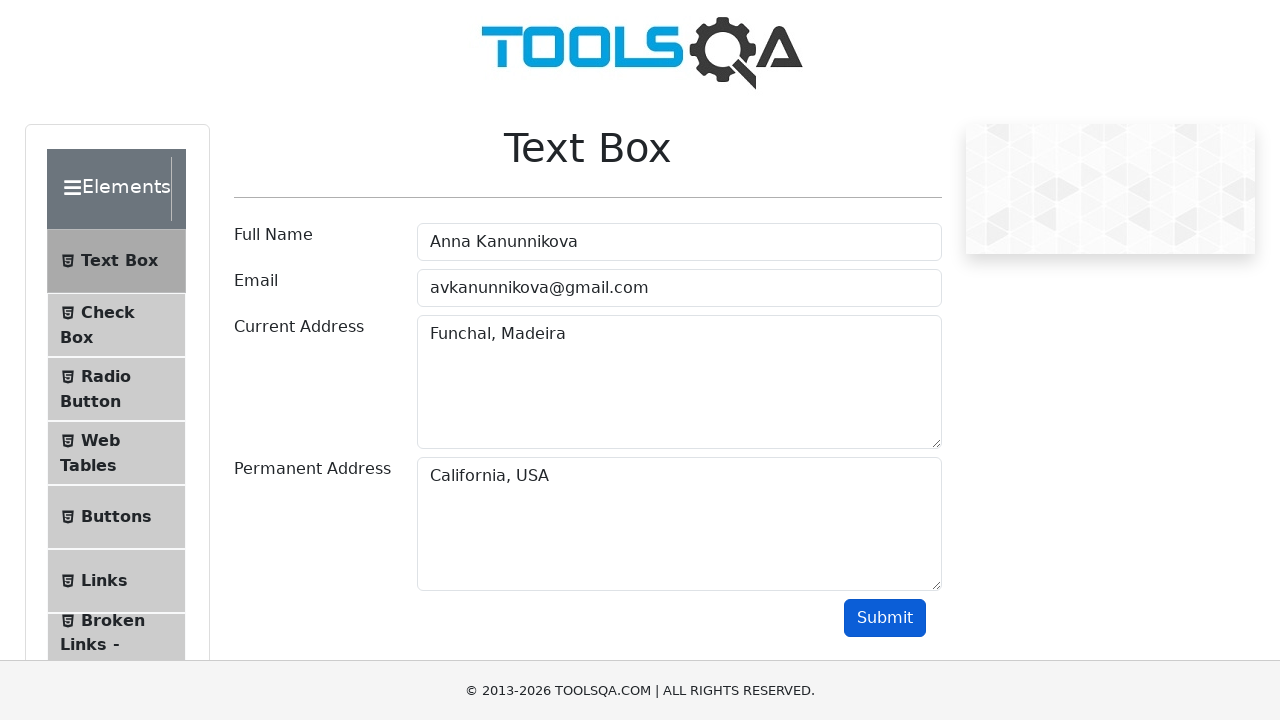

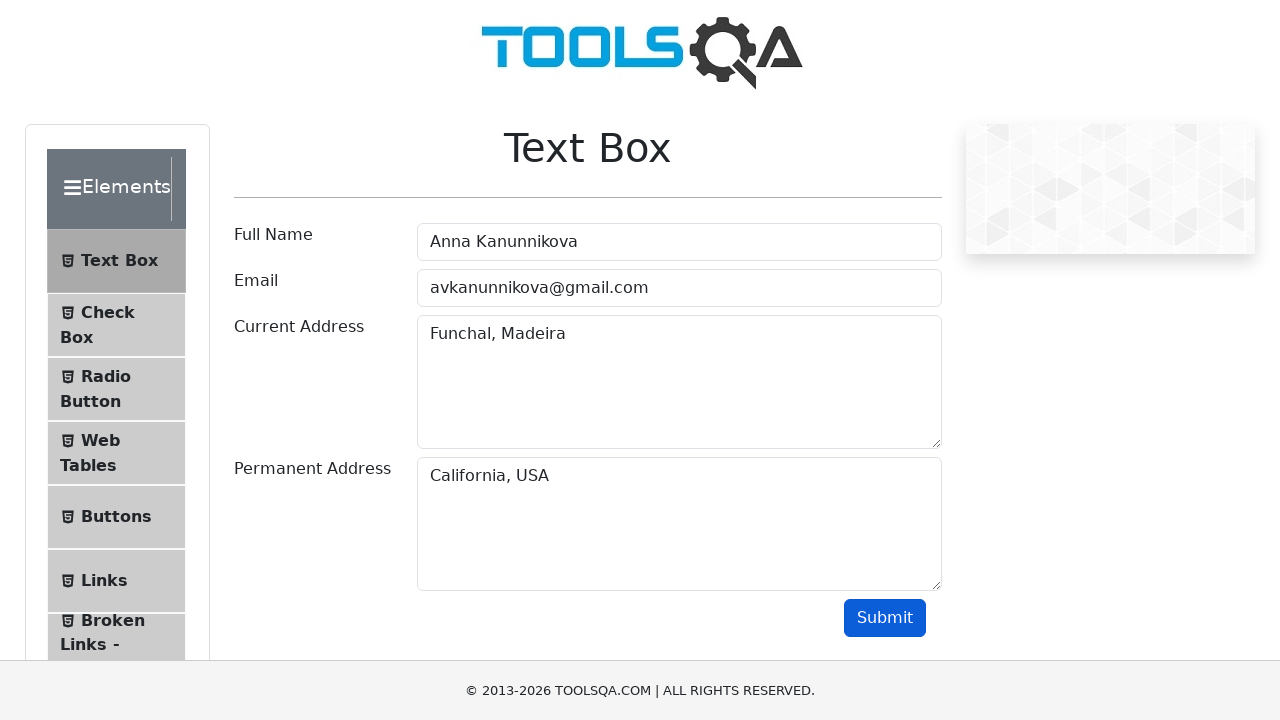